Tests handling of a confirm dialog by clicking a button to trigger it and dismissing (canceling) the dialog

Starting URL: http://sahitest.com/demo/confirmTest.htm

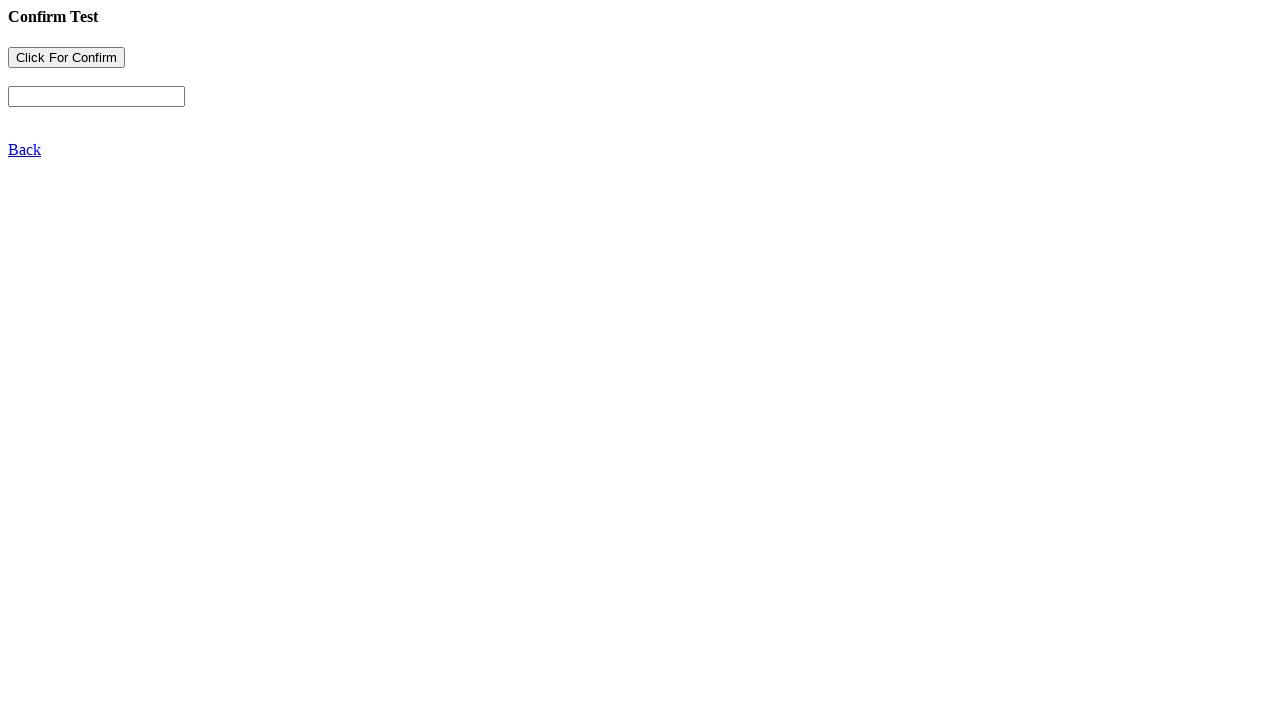

Set up dialog handler to dismiss confirm dialogs
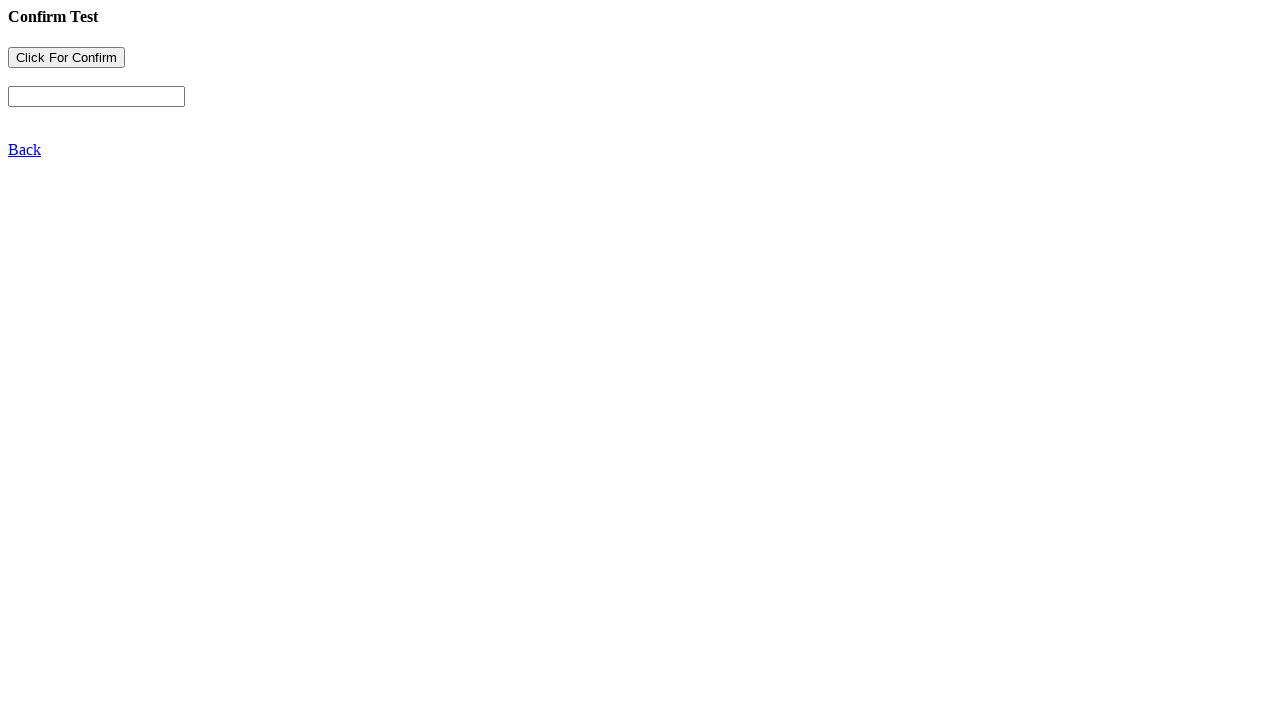

Clicked button to trigger confirm dialog at (66, 58) on input[name='b1']
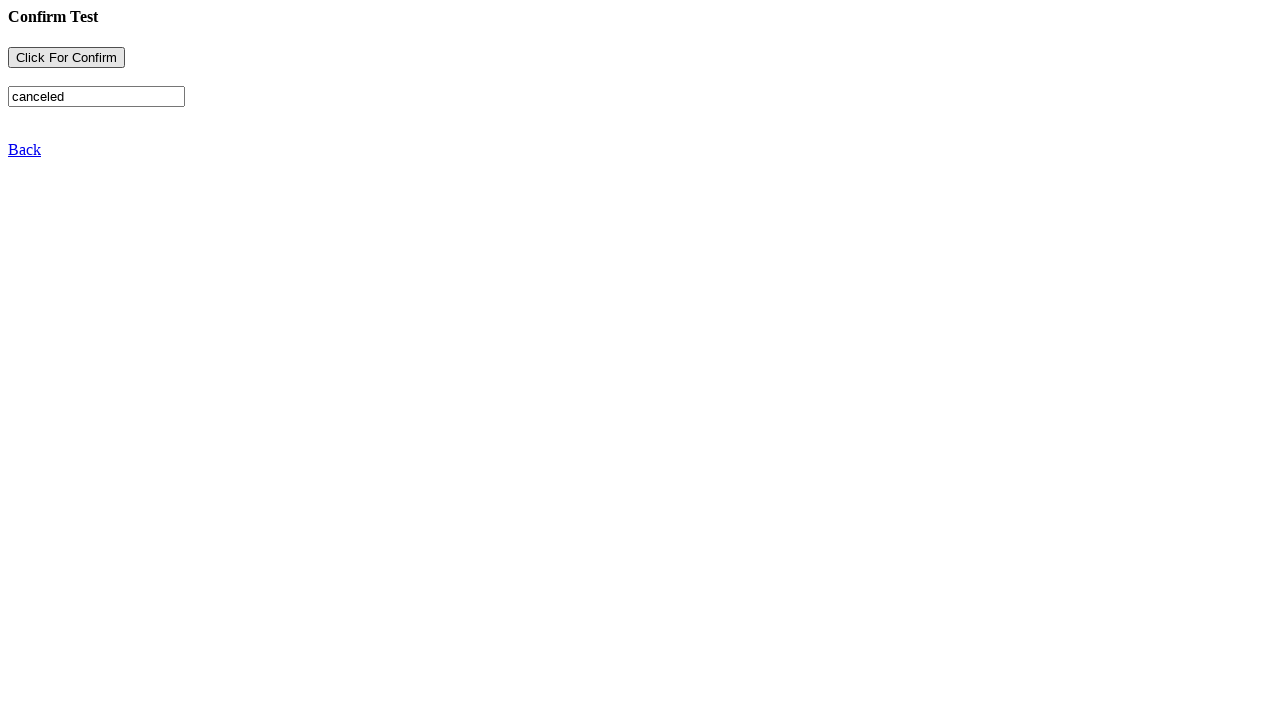

Waited for dialog to be dismissed
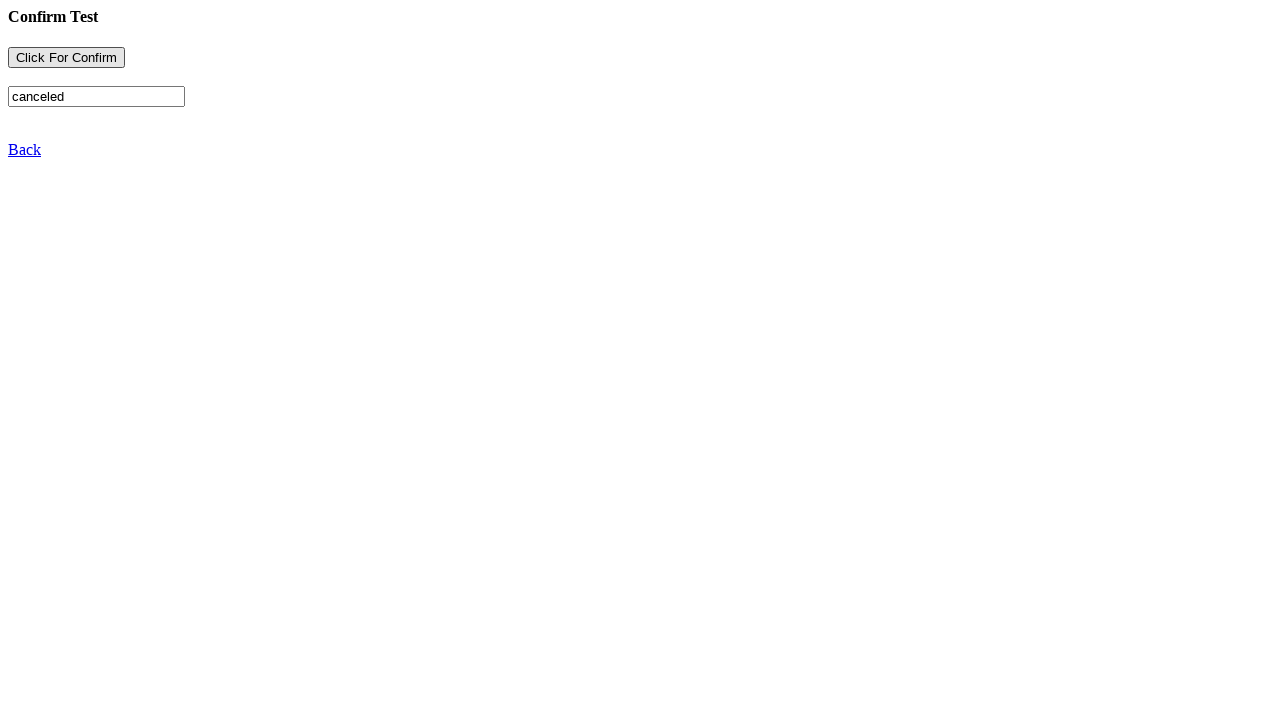

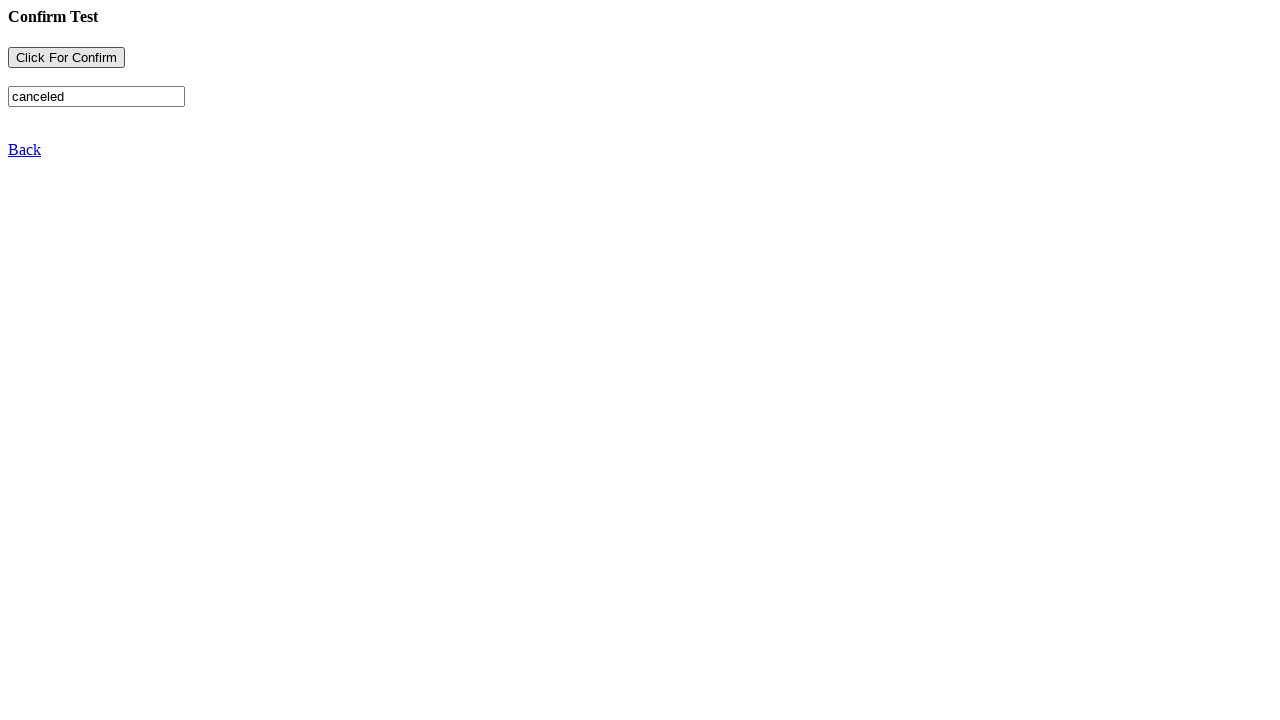